Navigates to a Stepik lesson page (lesson 25969, step 8) and waits for the page content to load

Starting URL: https://stepik.org/lesson/25969/step/8

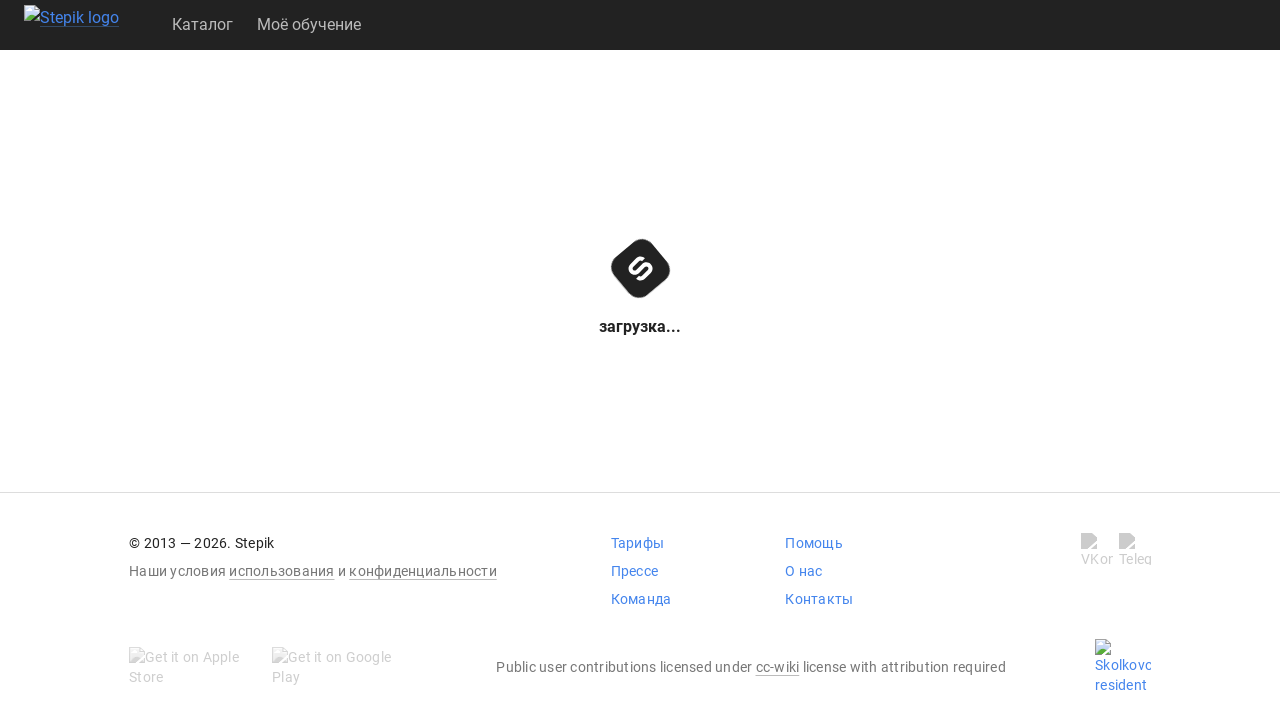

Waited for DOM content to load on Stepik lesson page (lesson 25969, step 8)
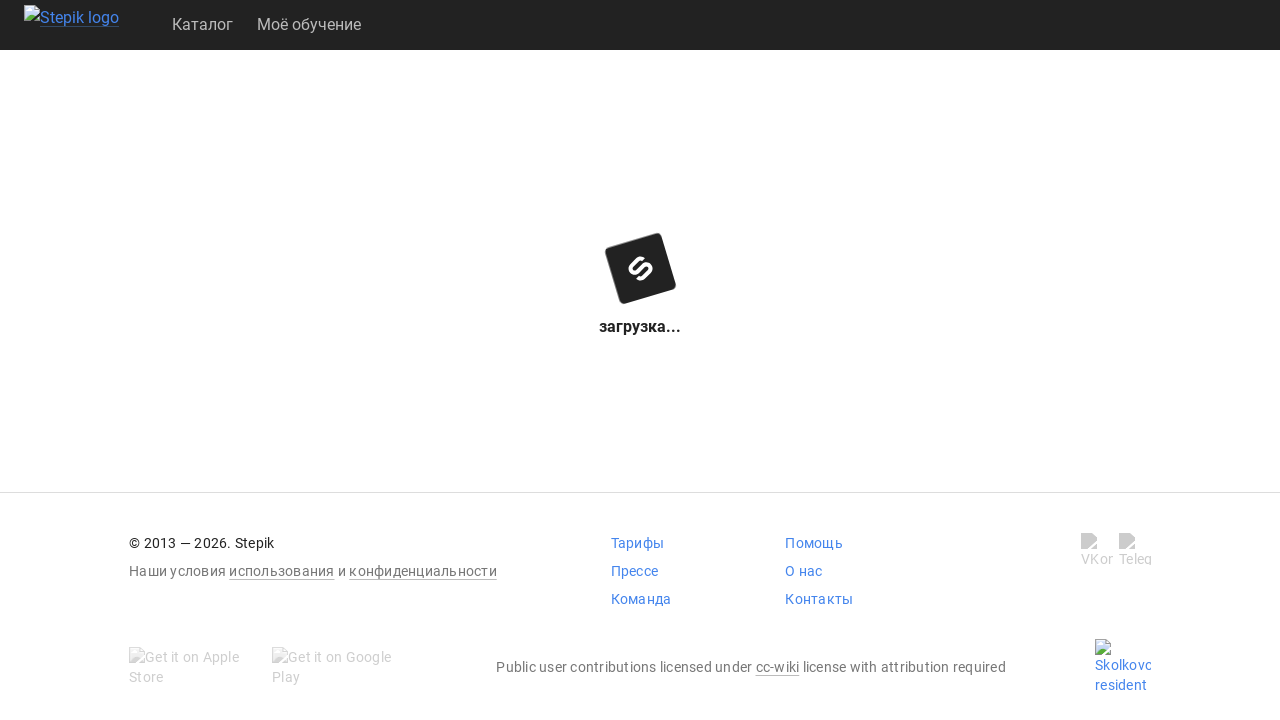

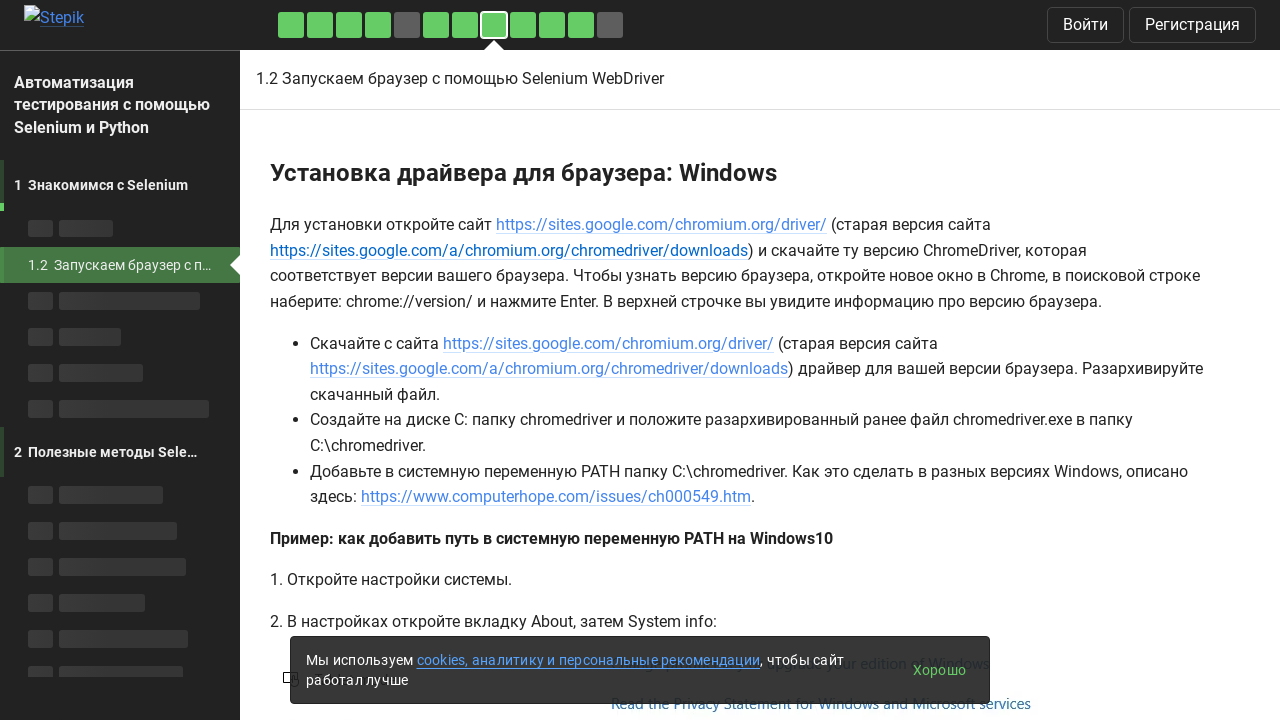